Tests YouTube search functionality by entering a search query for "turma da monica libras" and submitting the search form

Starting URL: https://www.youtube.com/?feature=youtu.be

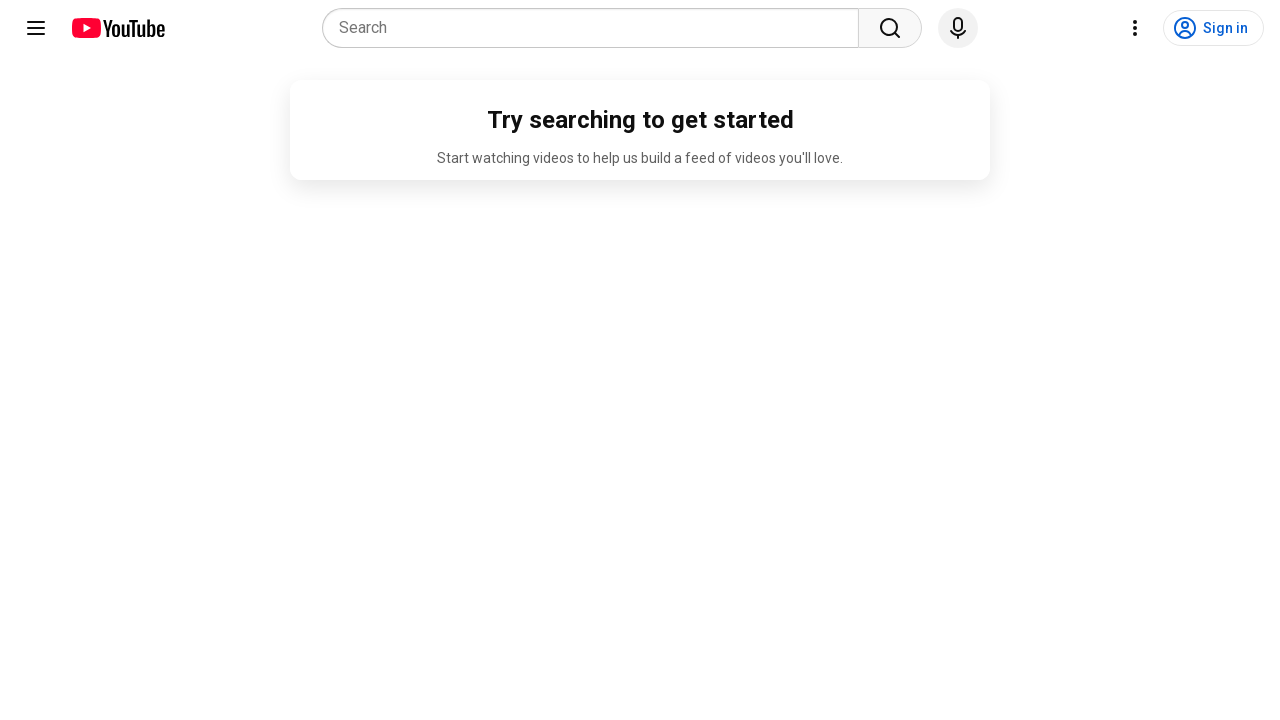

Filled search box with 'turma da monica libras' on input[name='search_query']
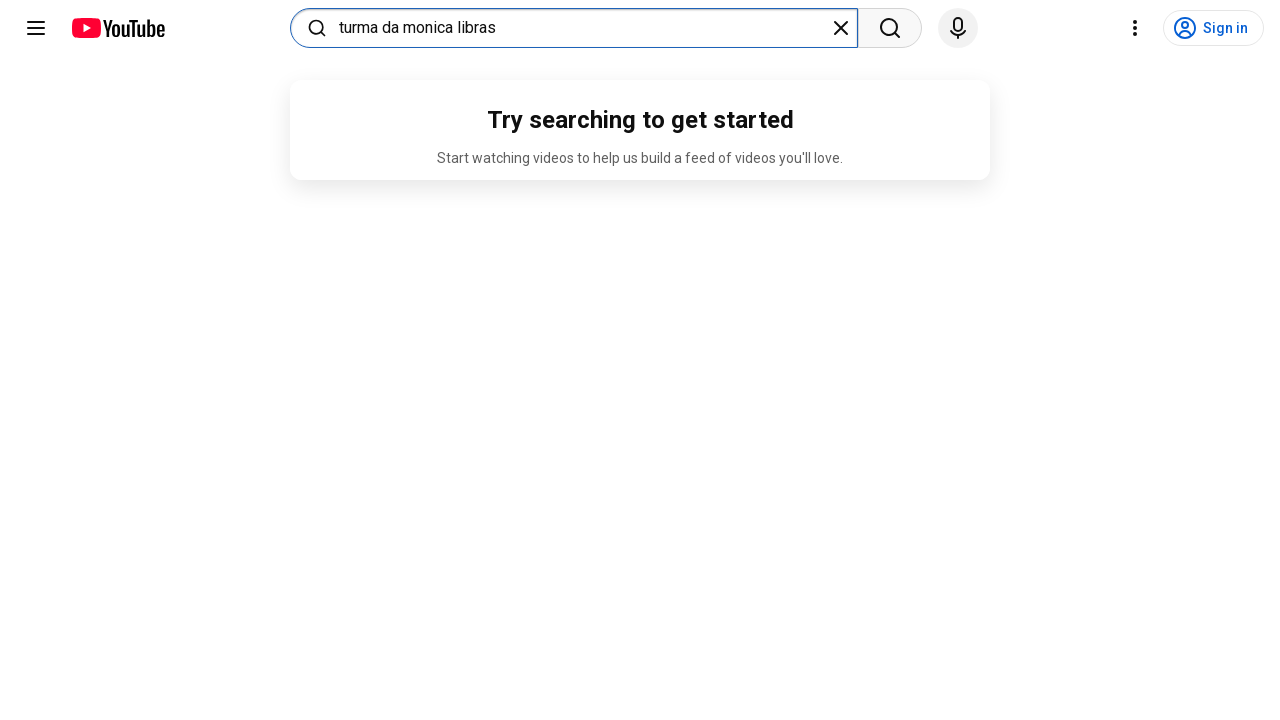

Pressed Enter to submit search form on input[name='search_query']
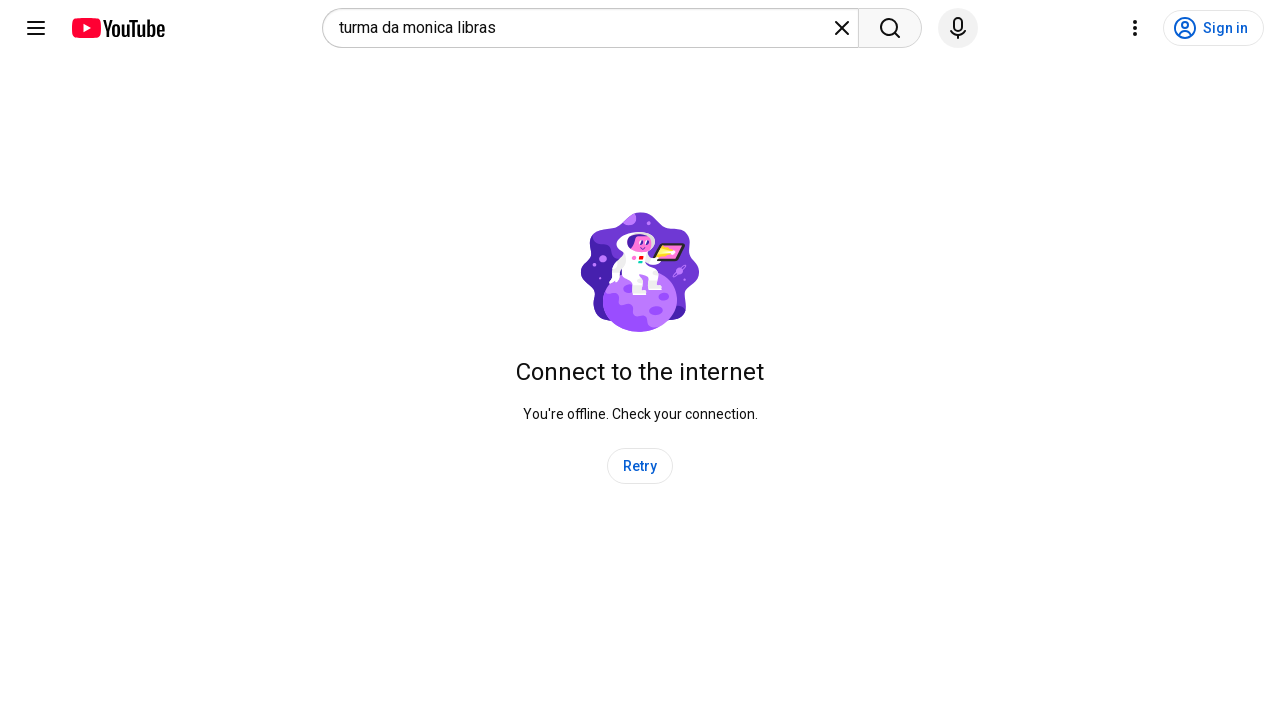

Waited for search results to load (networkidle)
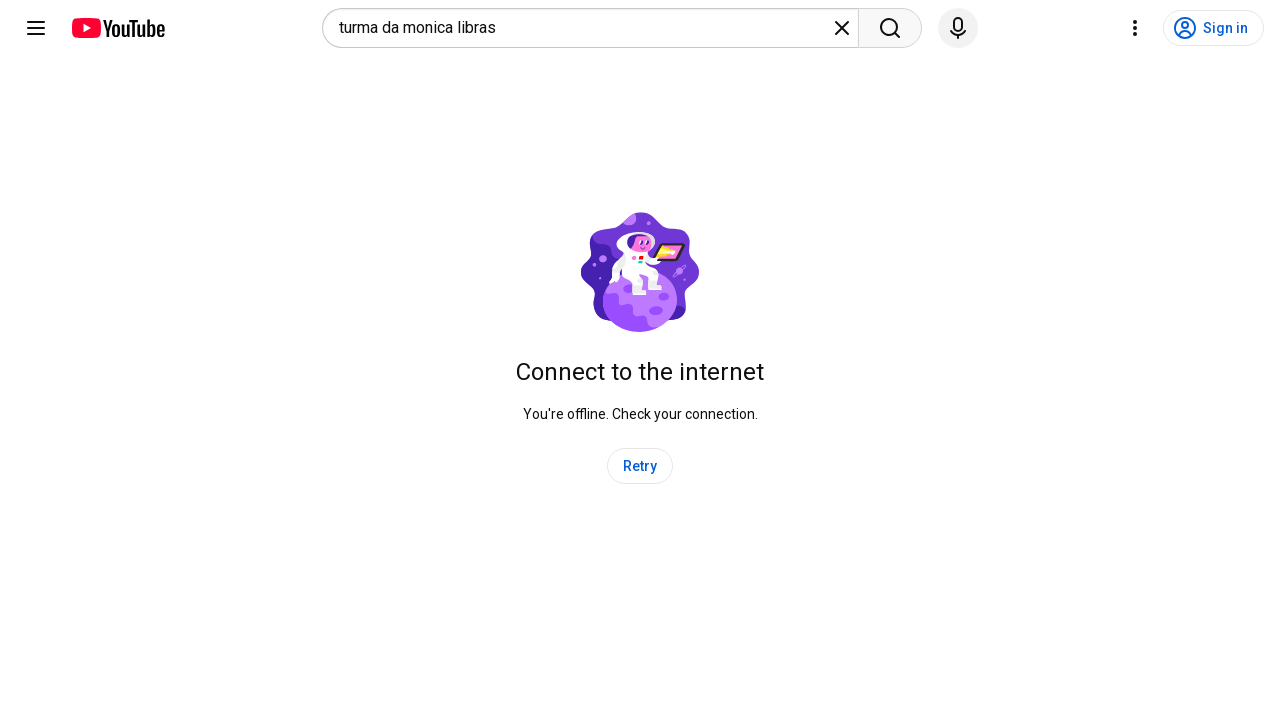

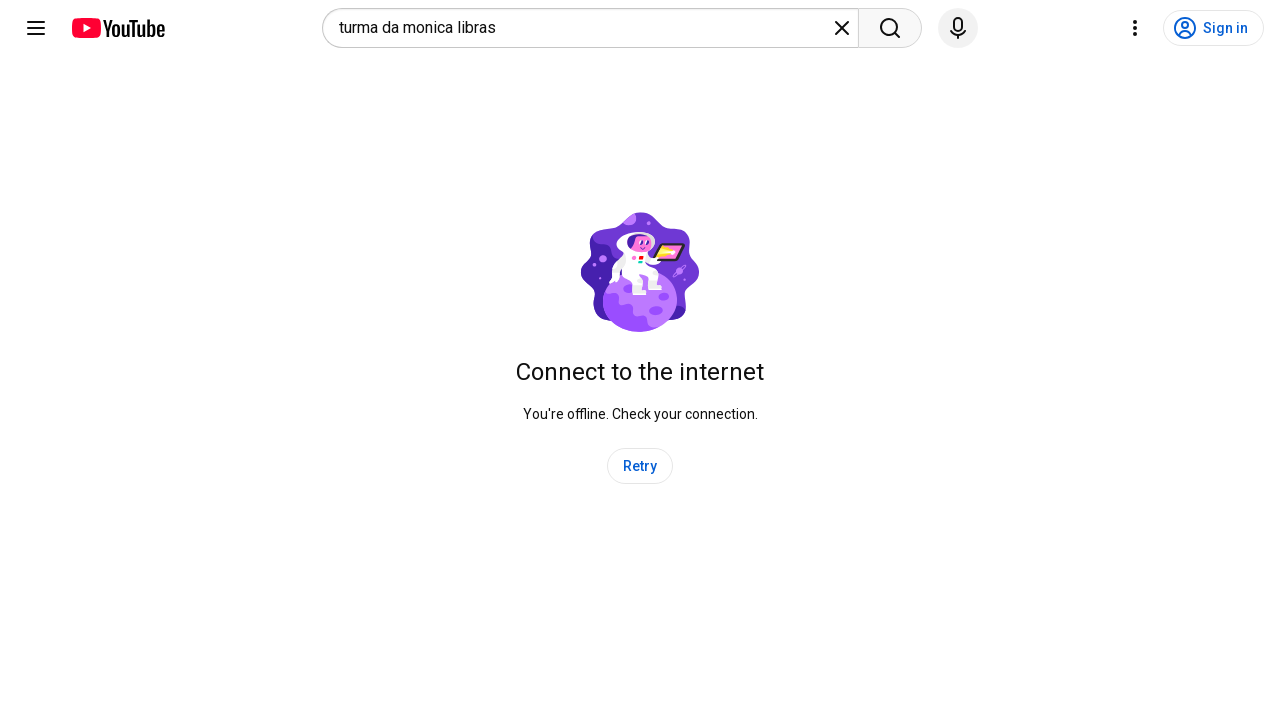